Tests the Python.org search functionality by entering "pycon" as a search query and submitting the form

Starting URL: http://www.python.org

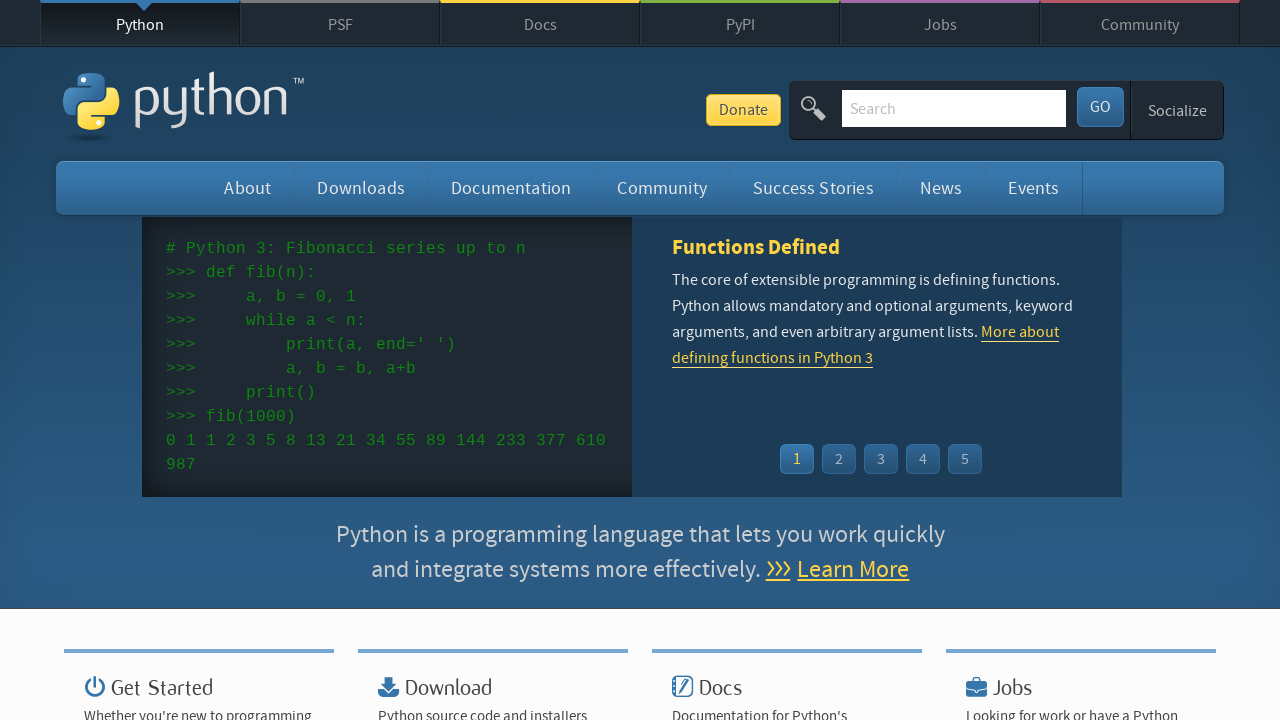

Verified page title contains 'Python'
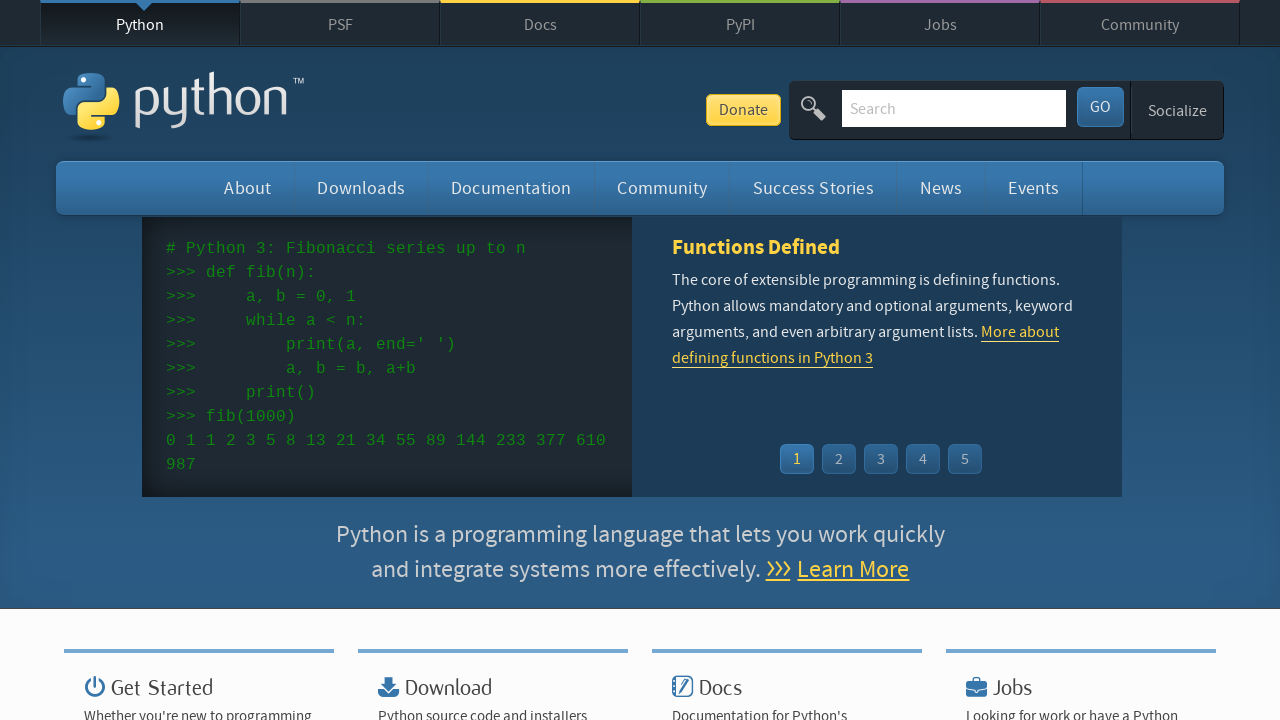

Filled search box with 'pycon' on input[name='q']
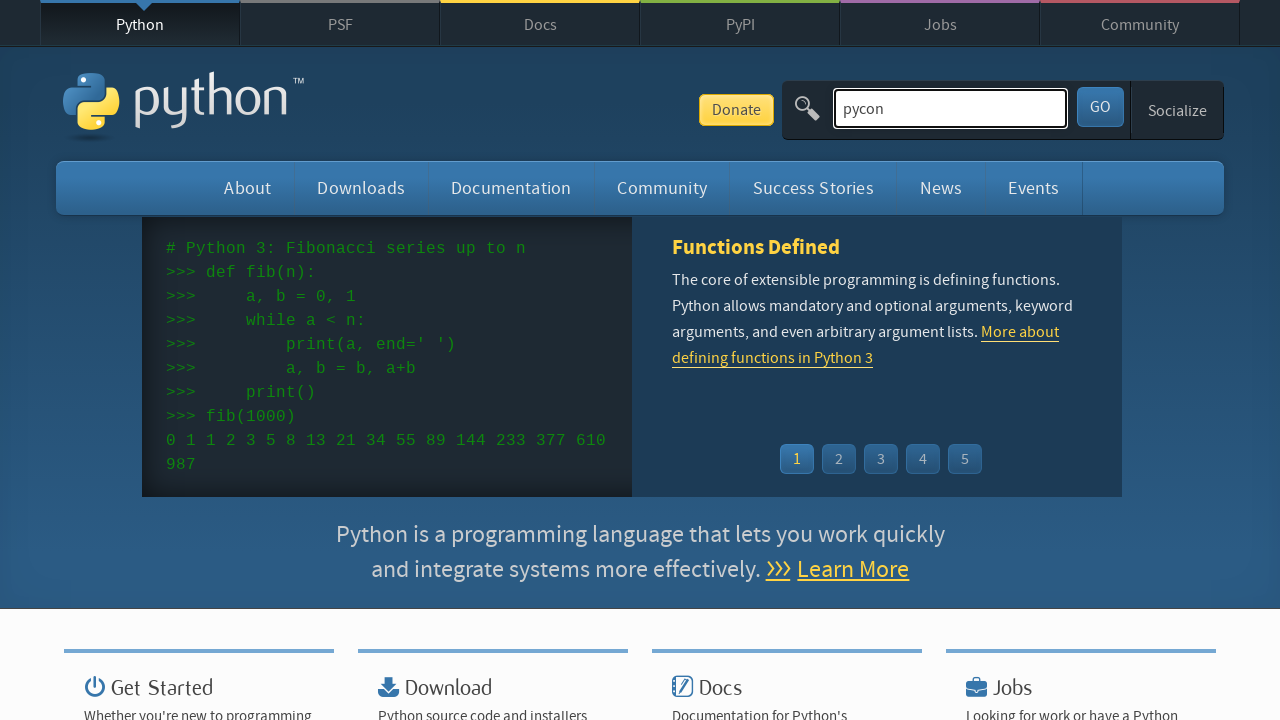

Pressed Enter to submit search form on input[name='q']
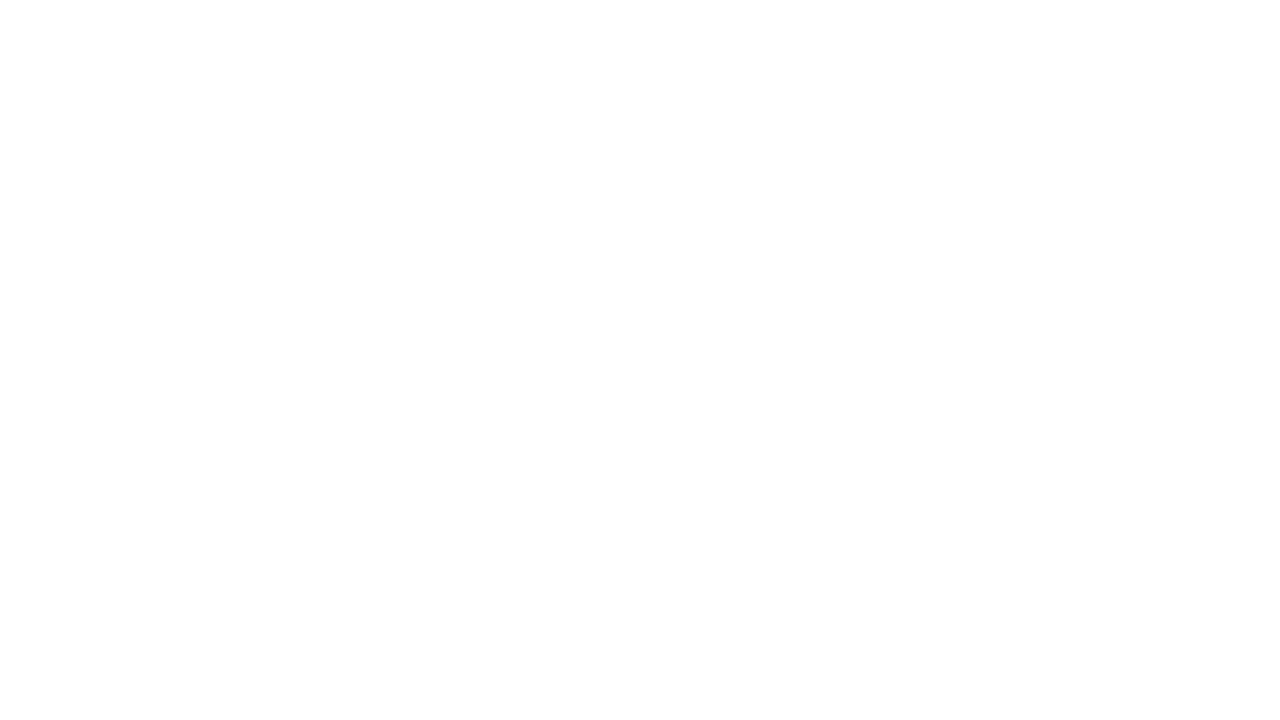

Waited for page content to load
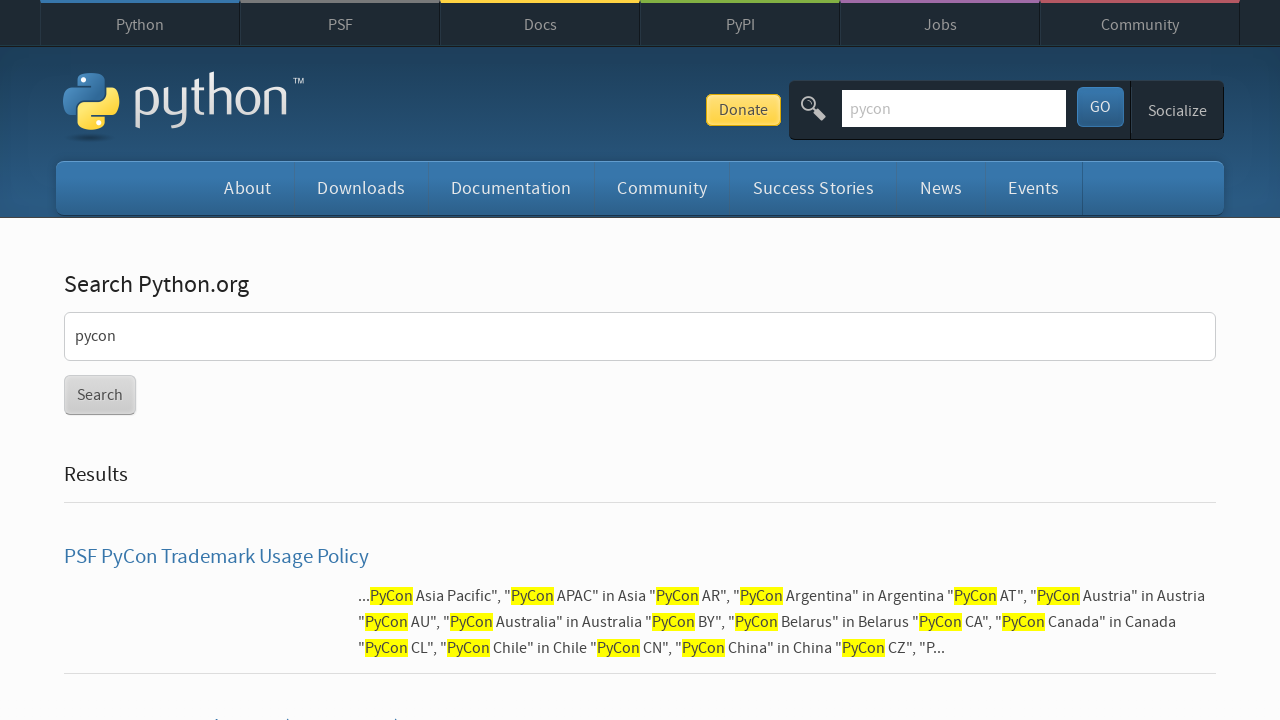

Verified search results page does not contain 'No results found' message
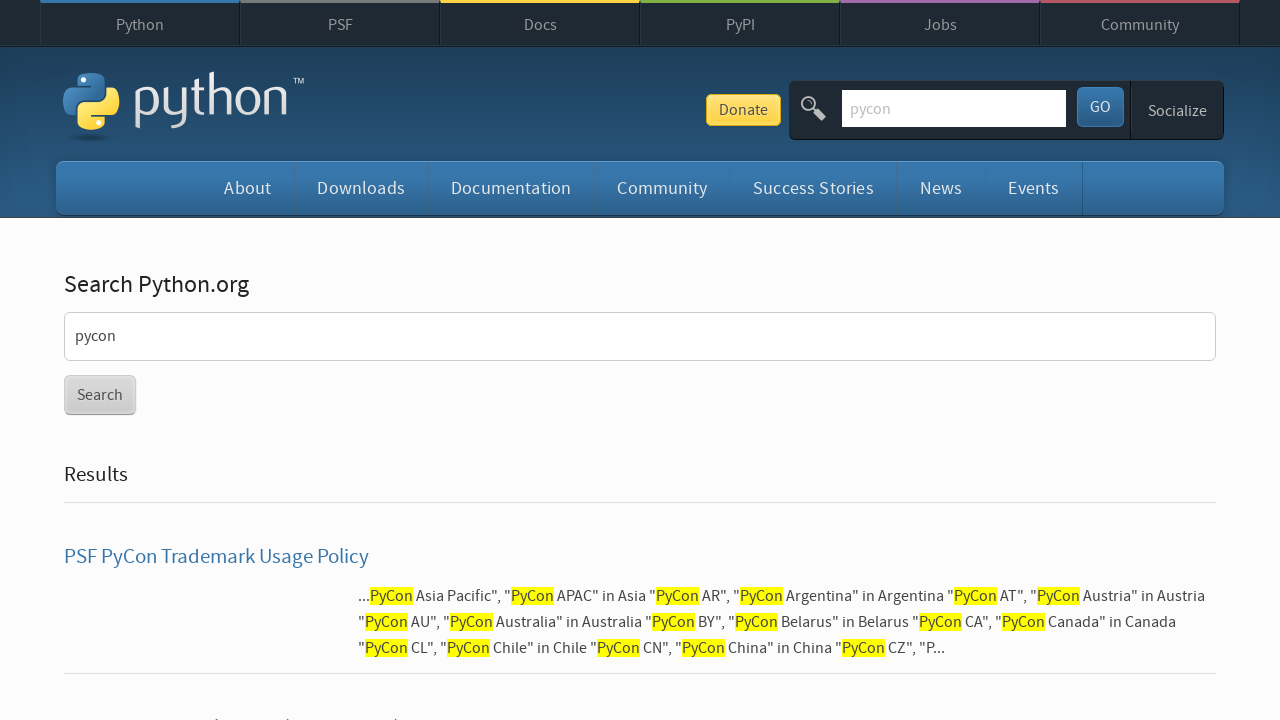

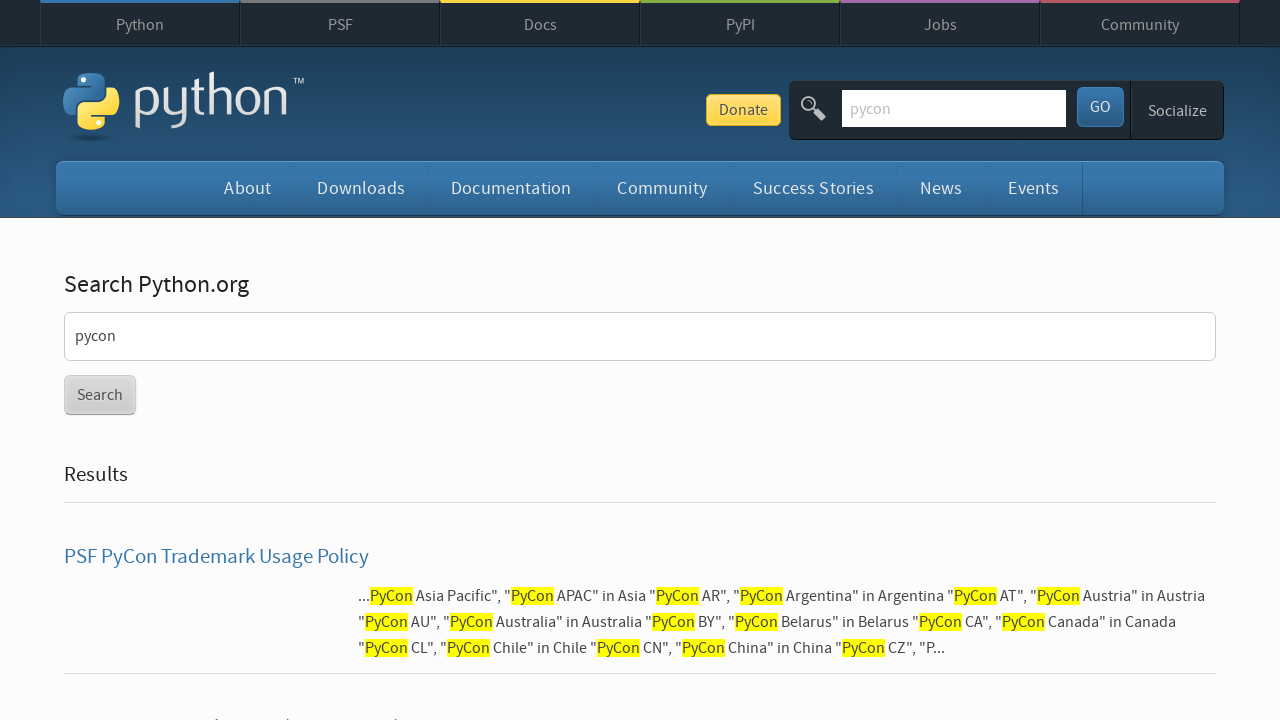